Tests various Selenium locator strategies on a practice form by attempting login with wrong credentials, navigating through forgot password flow, and then logging in with correct credentials.

Starting URL: https://rahulshettyacademy.com/locatorspractice/

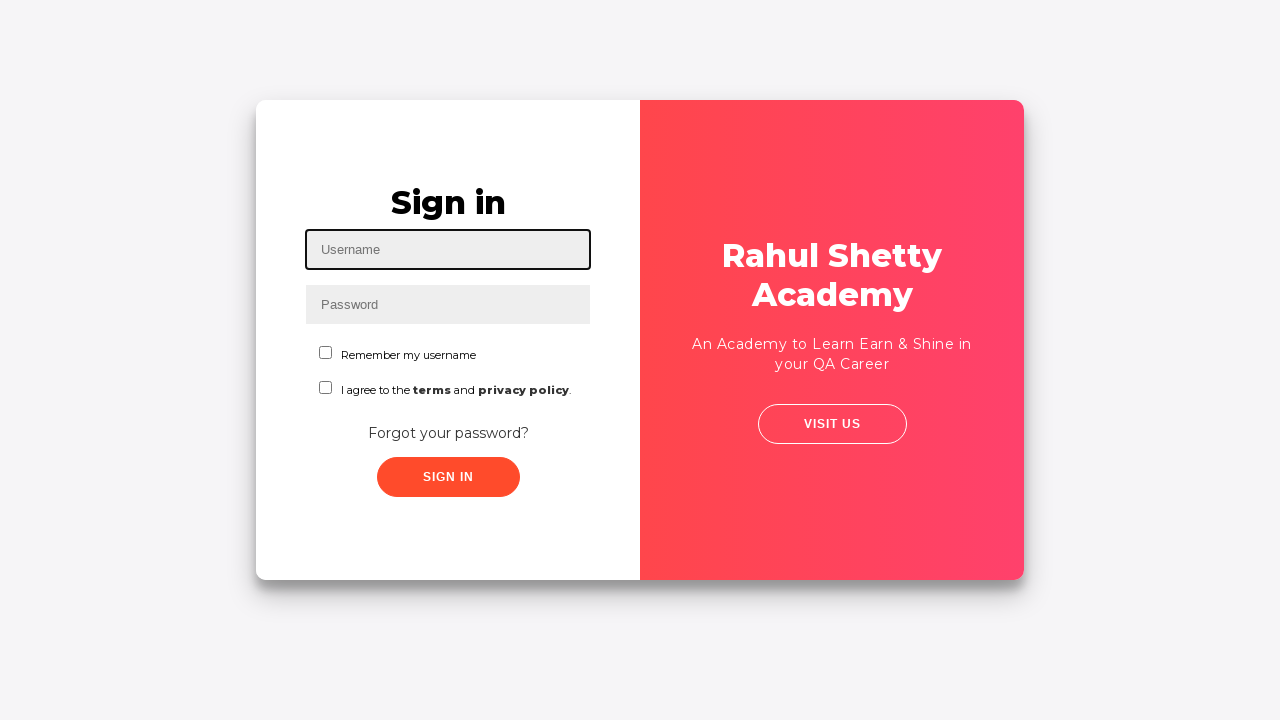

Filled username field with 'rahul' on #inputUsername
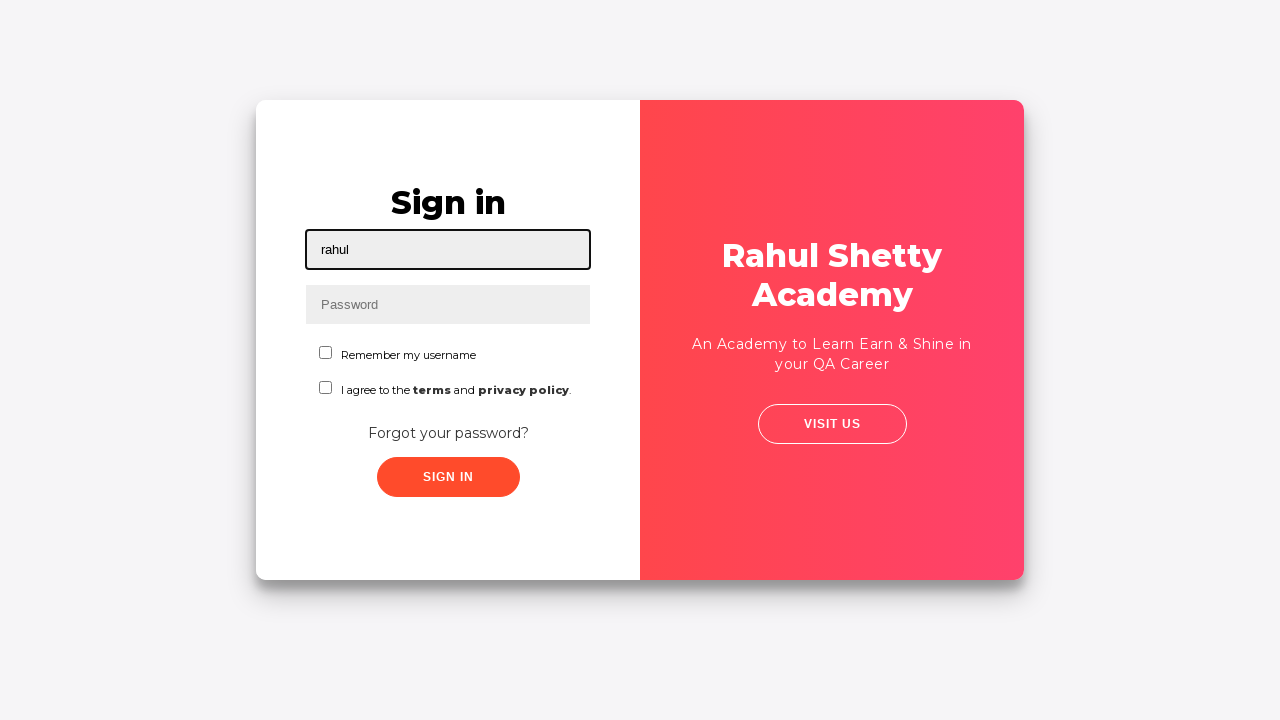

Filled password field with 'hello123' on input[name='inputPassword']
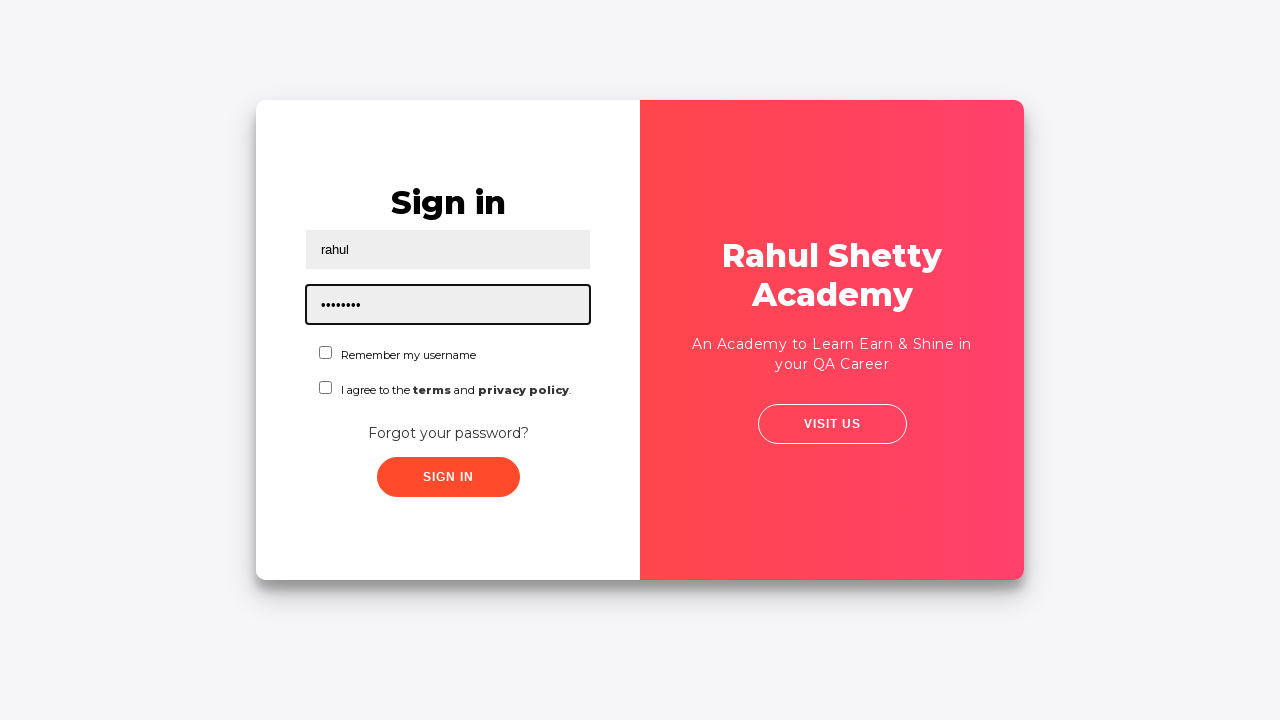

Clicked sign in button with incorrect credentials at (448, 477) on .signInBtn
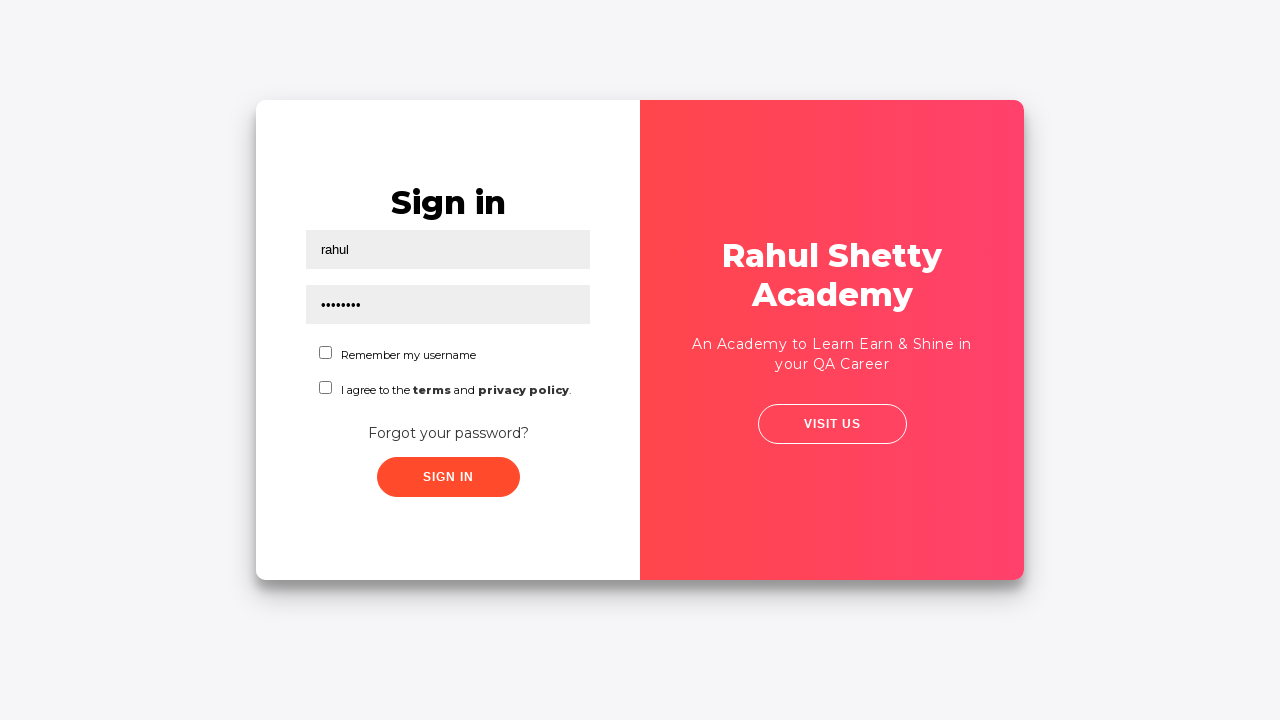

Error message appeared after failed login attempt
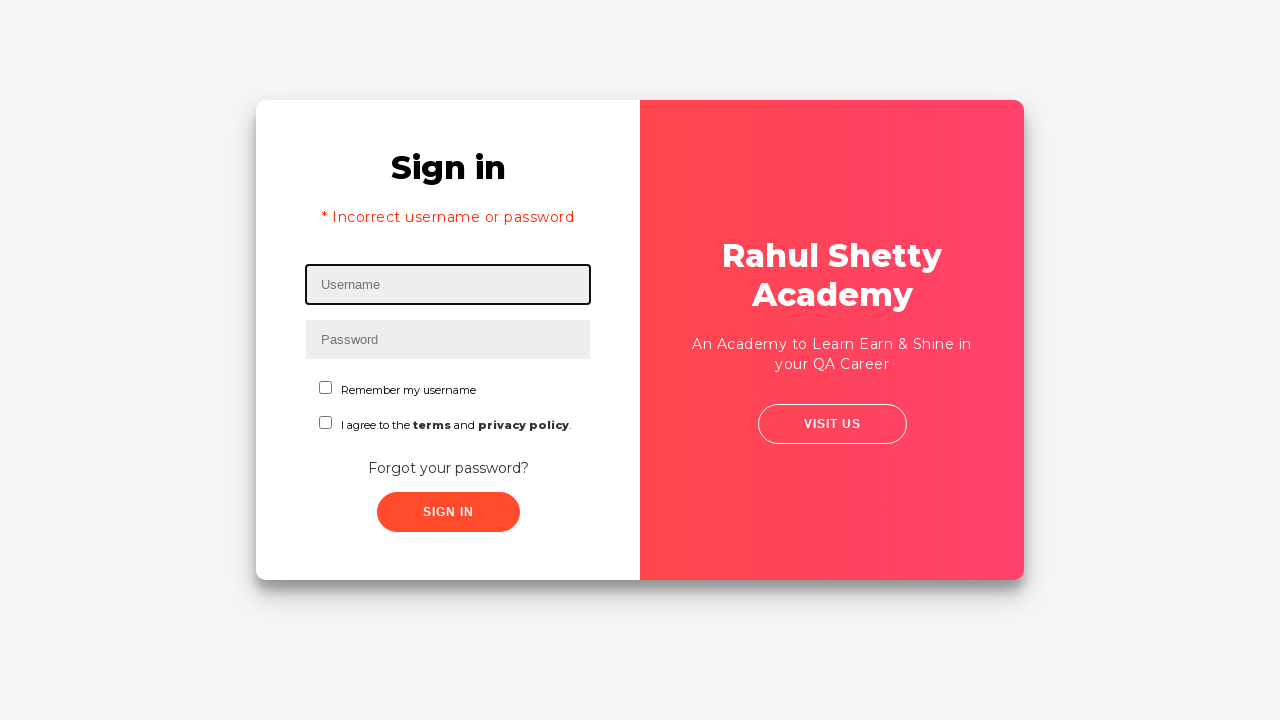

Clicked 'Forgot your password?' link at (448, 468) on text=Forgot your password?
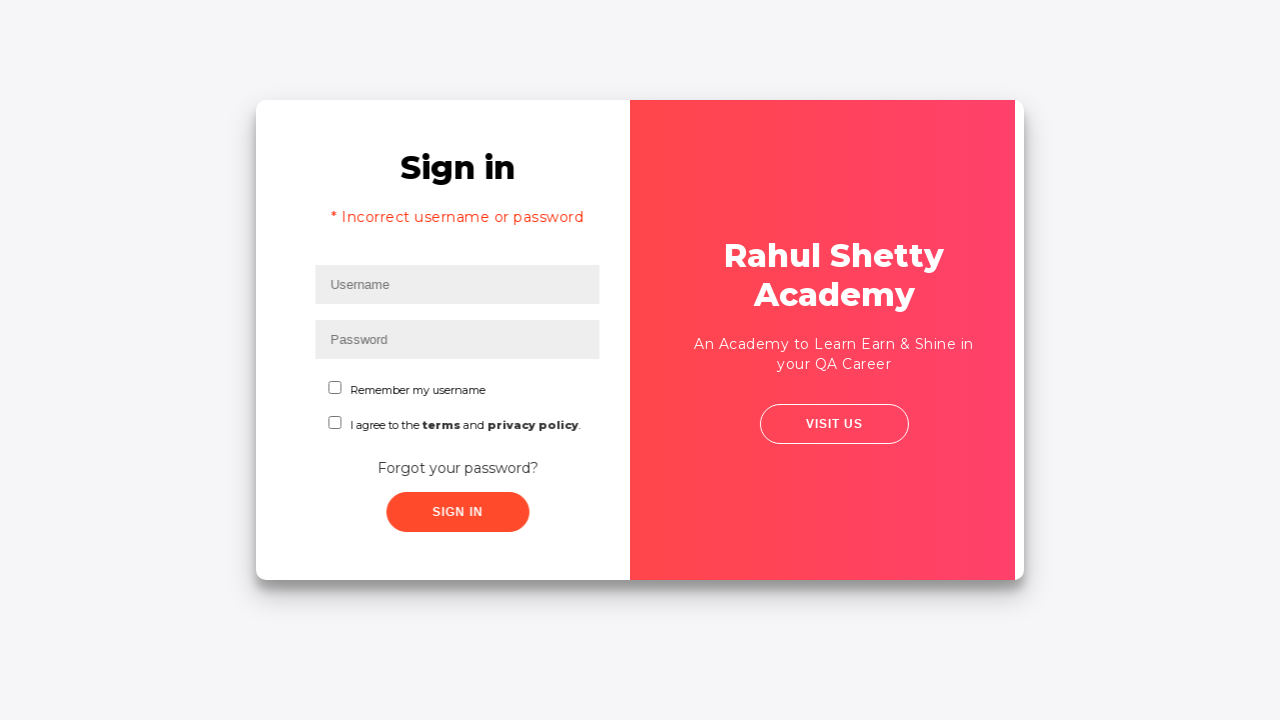

Forgot password form loaded
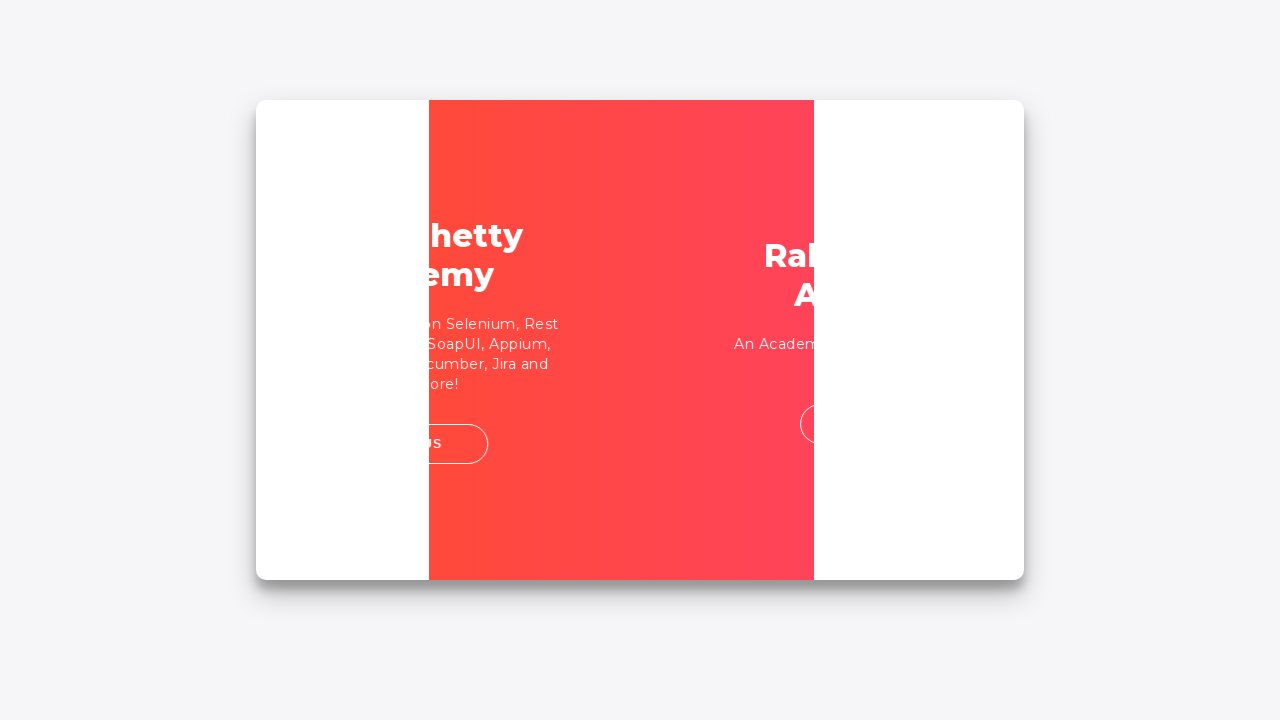

Filled name field with 'John' in forgot password form on input[placeholder='Name']
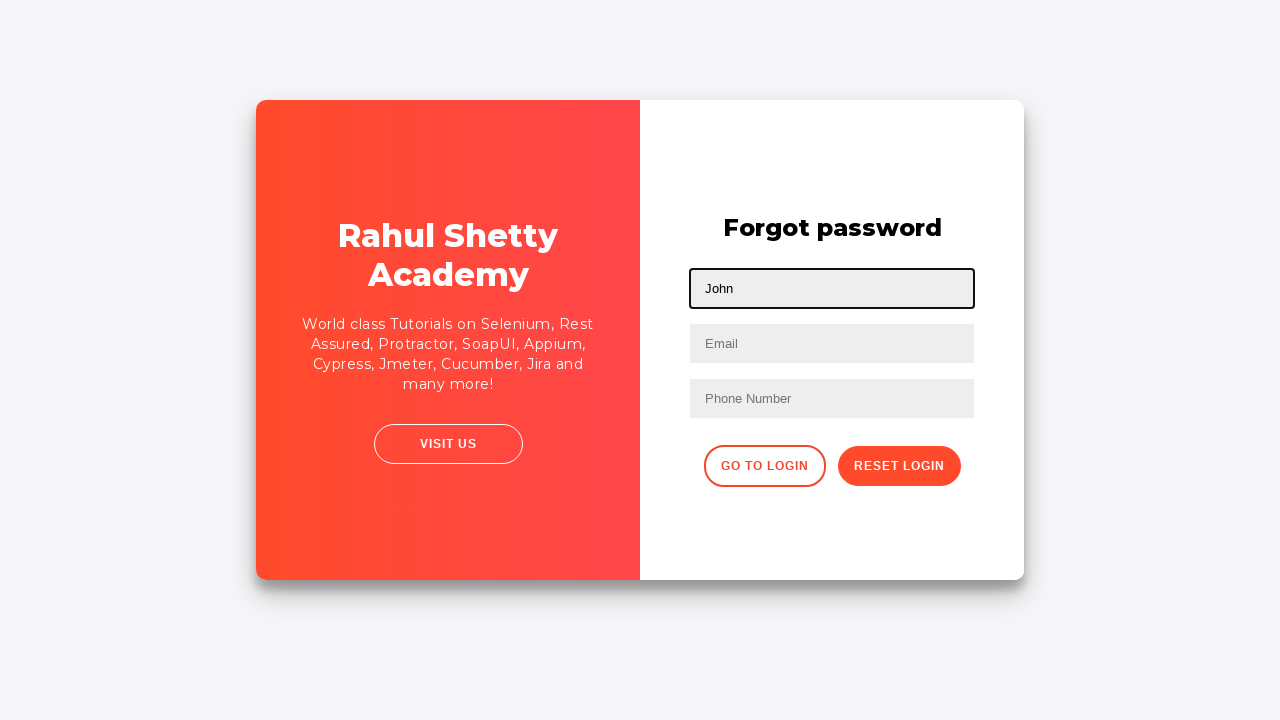

Filled email field with 'john@rsa.com' on input[placeholder='Email']
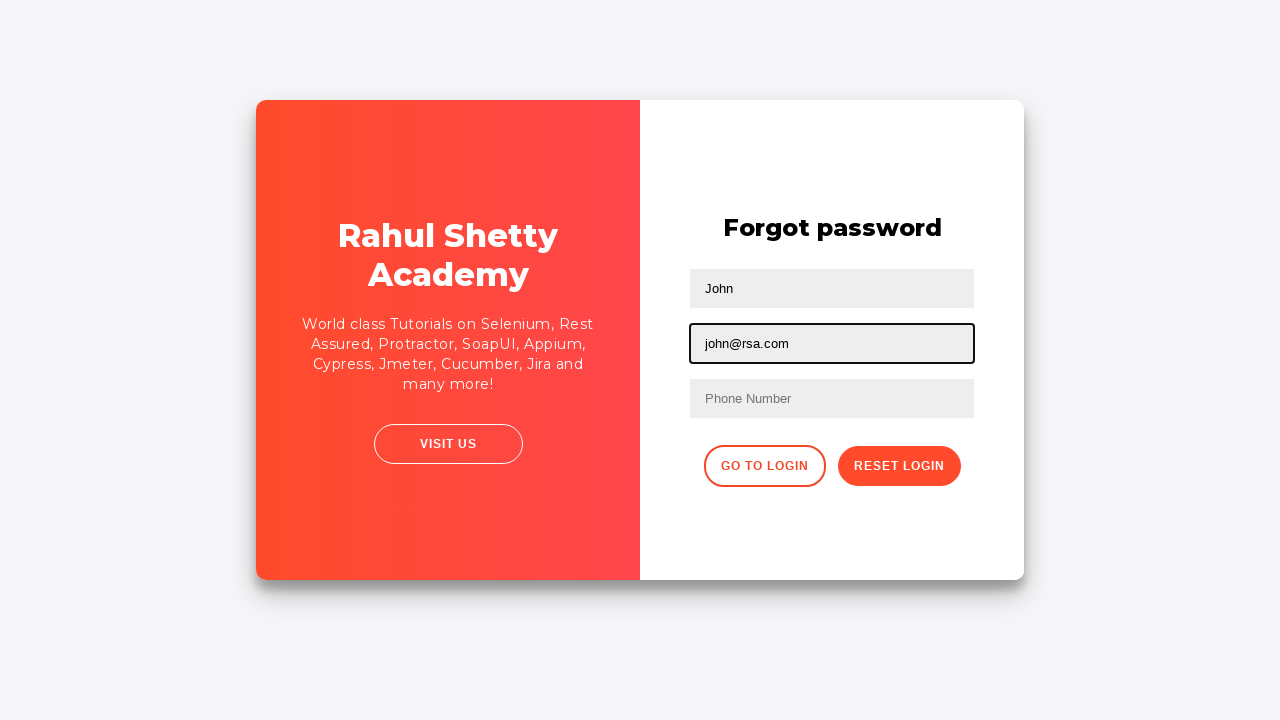

Cleared email field using alternative selector on input[type='text']:nth-child(3)
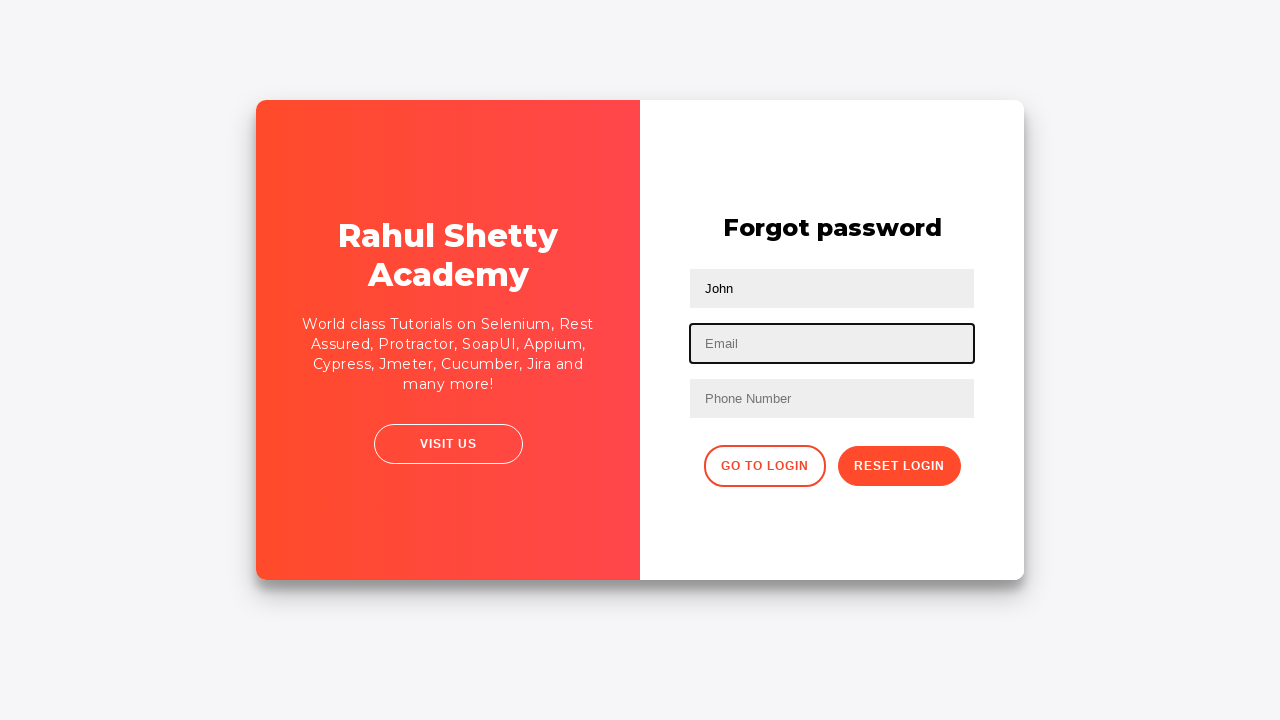

Re-filled email field with 'john@gmail.com' on input[type='text']:nth-child(3)
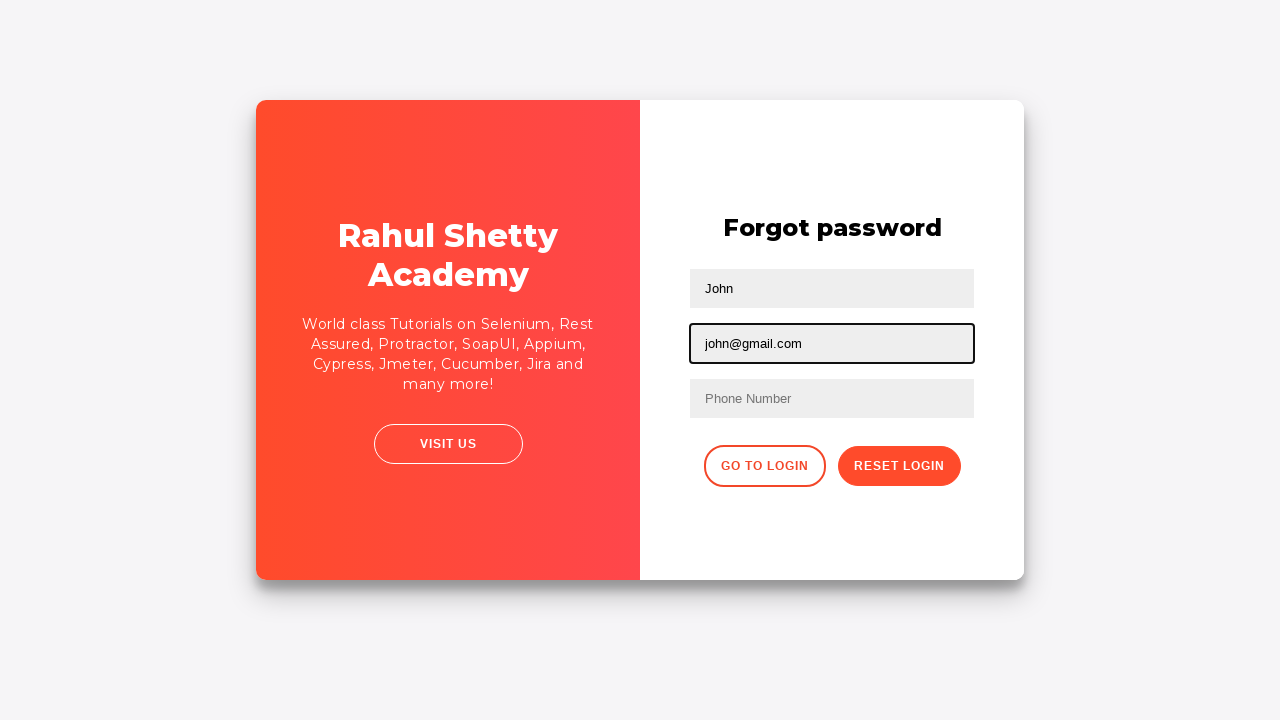

Filled phone number field with '9864353253' on form input:nth-of-type(3)
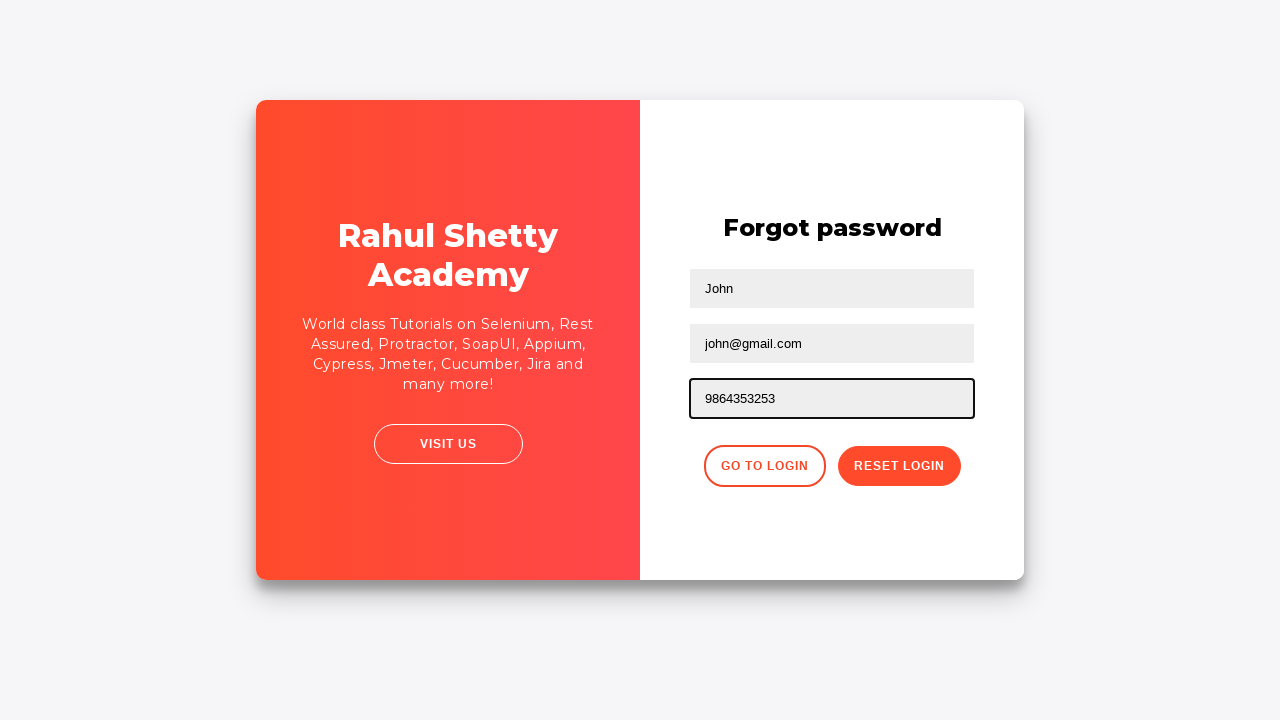

Clicked reset password button at (899, 466) on .reset-pwd-btn
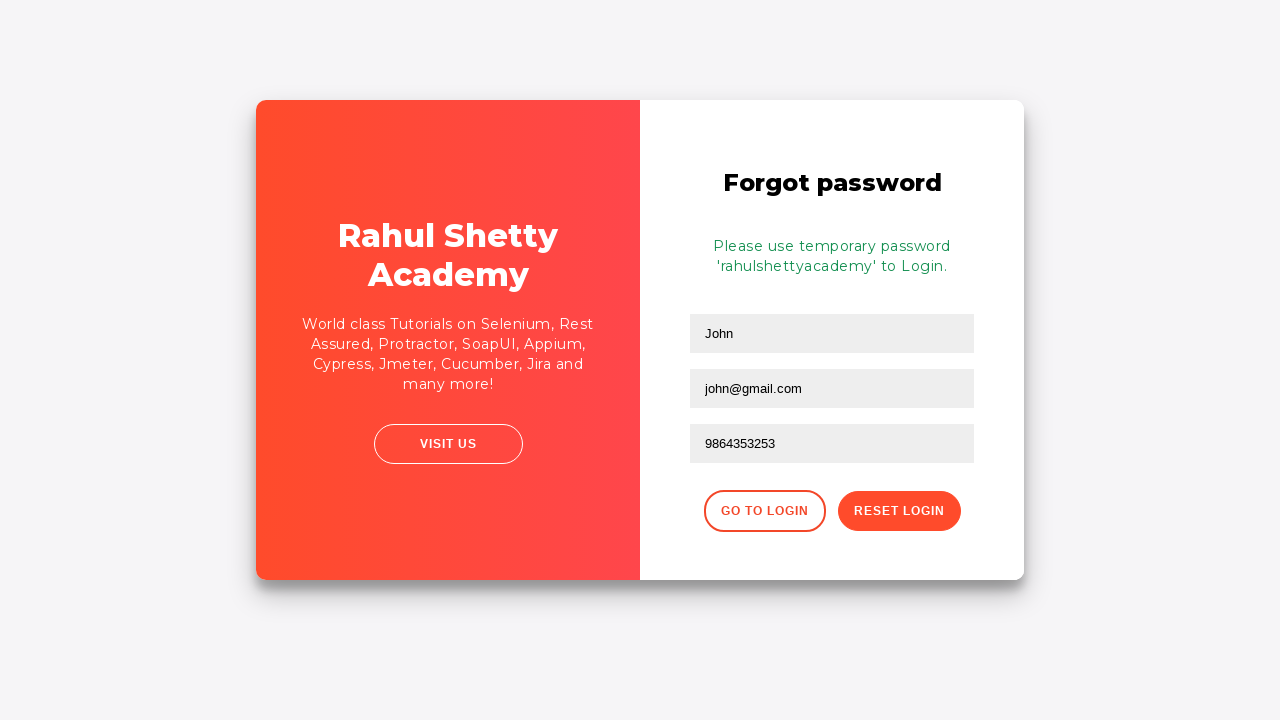

Password reset confirmation message displayed
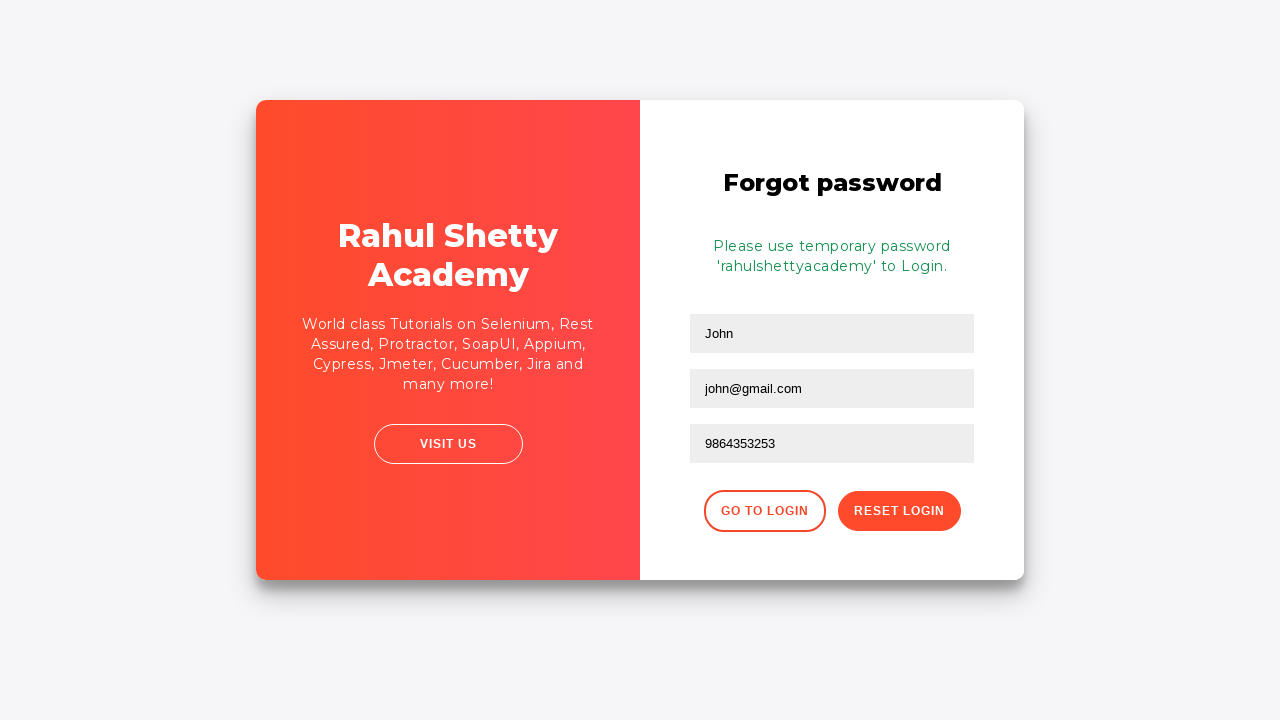

Clicked button to return to login page at (764, 511) on .forgot-pwd-btn-conainer button:first-child
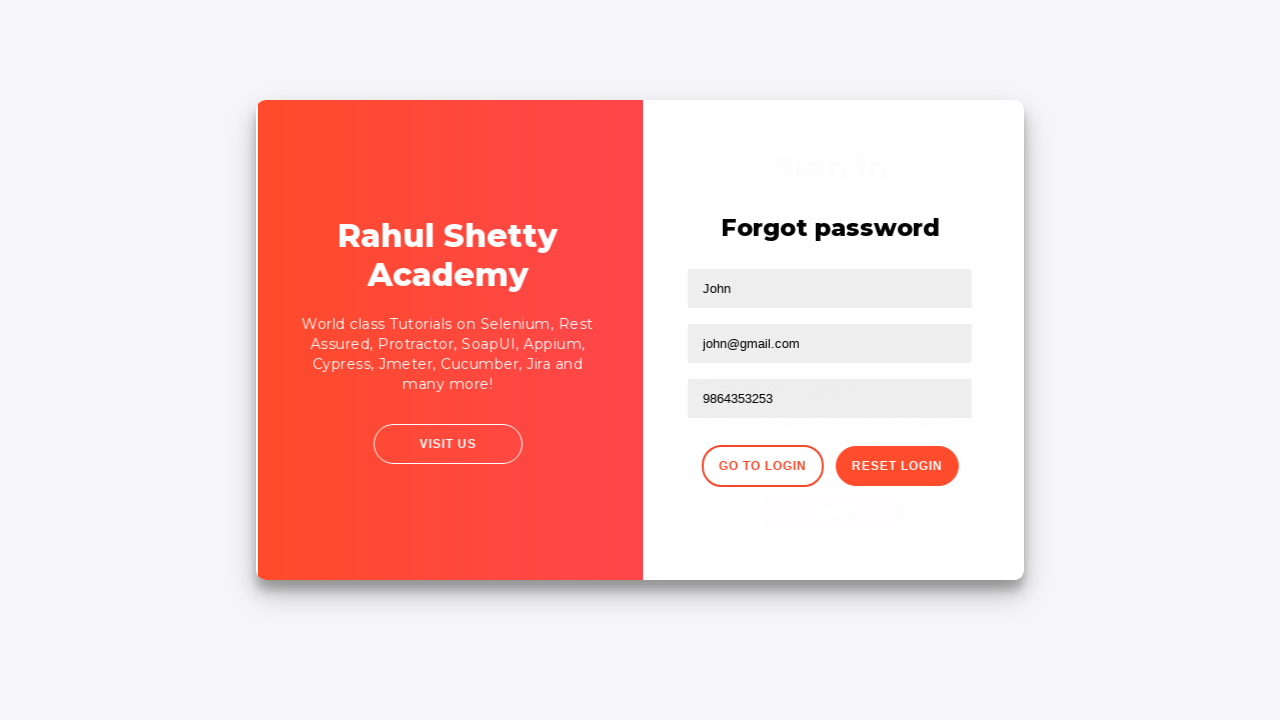

Login form loaded
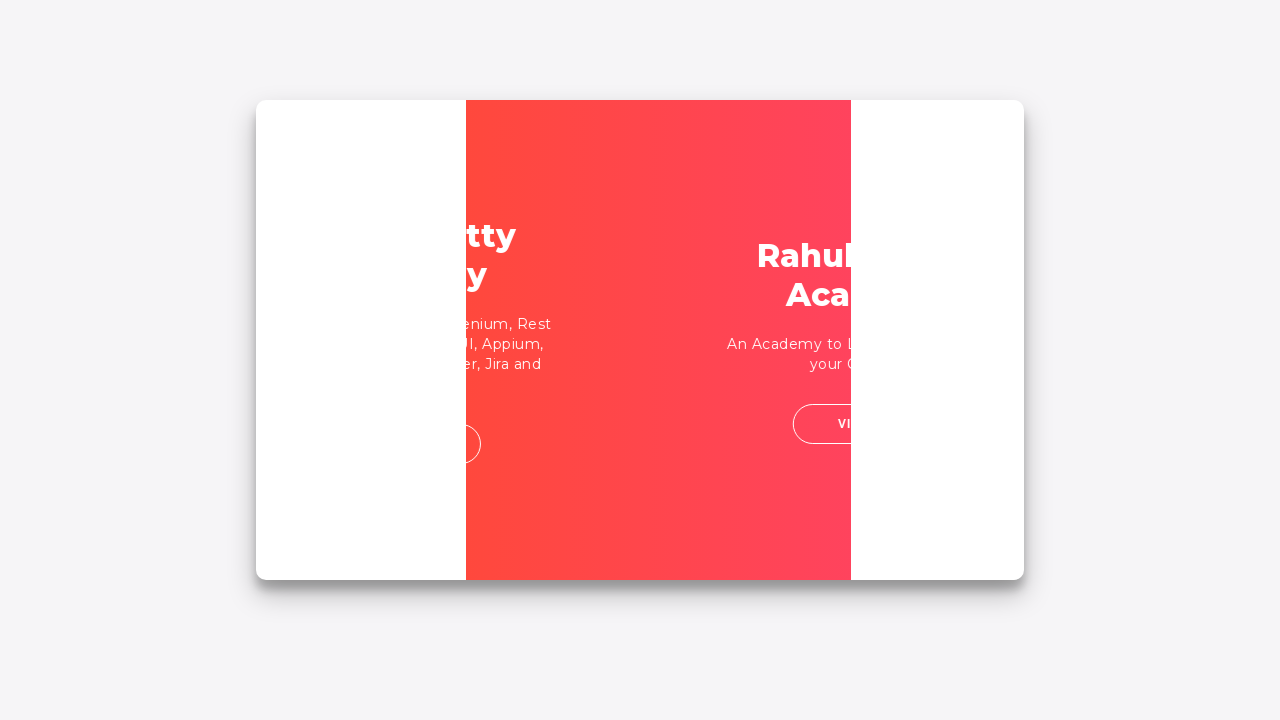

Filled username field with 'rahul' for correct login on #inputUsername
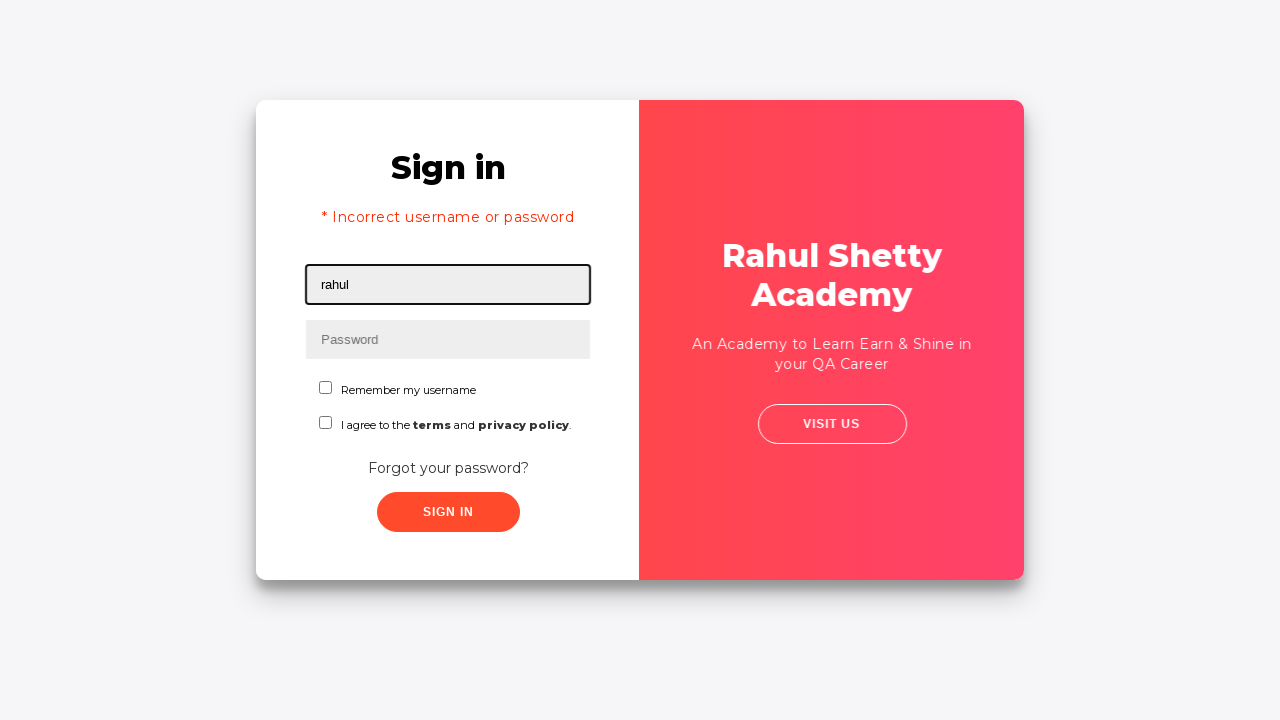

Filled password field with correct password 'rahulshettyacademy' on input[type*='pass']
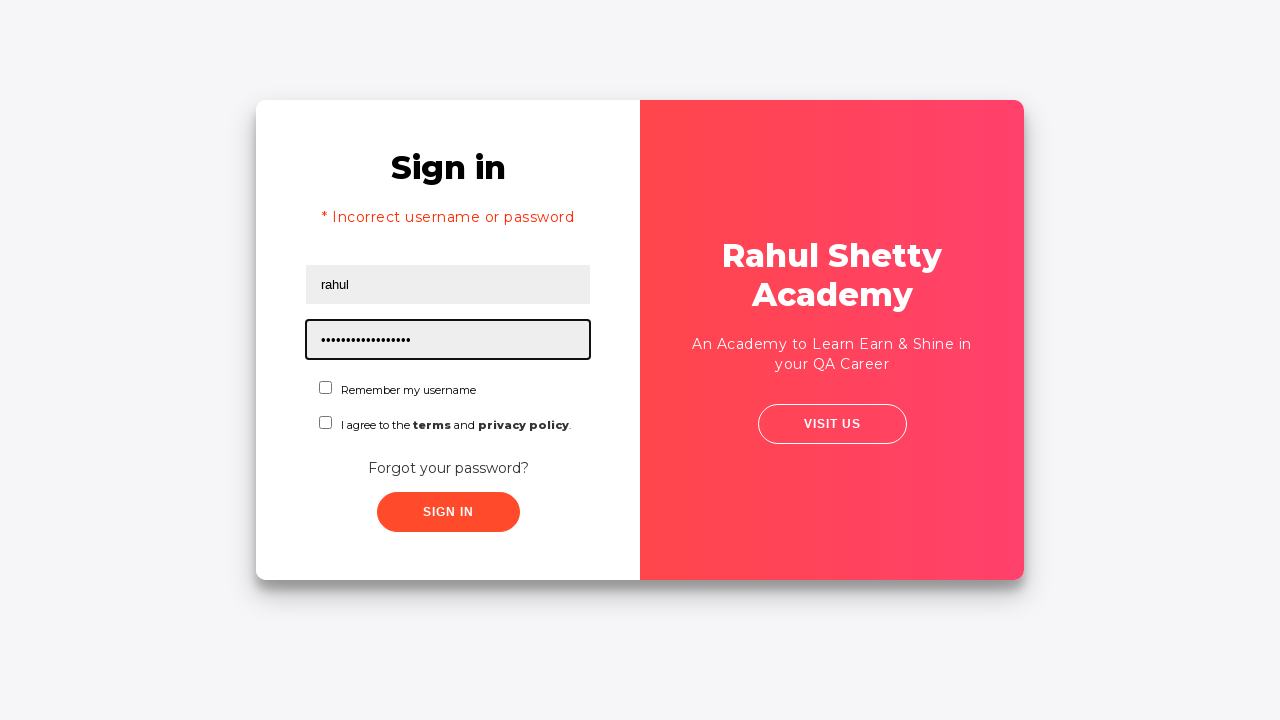

Checked the checkbox for agreement at (326, 388) on #chkboxOne
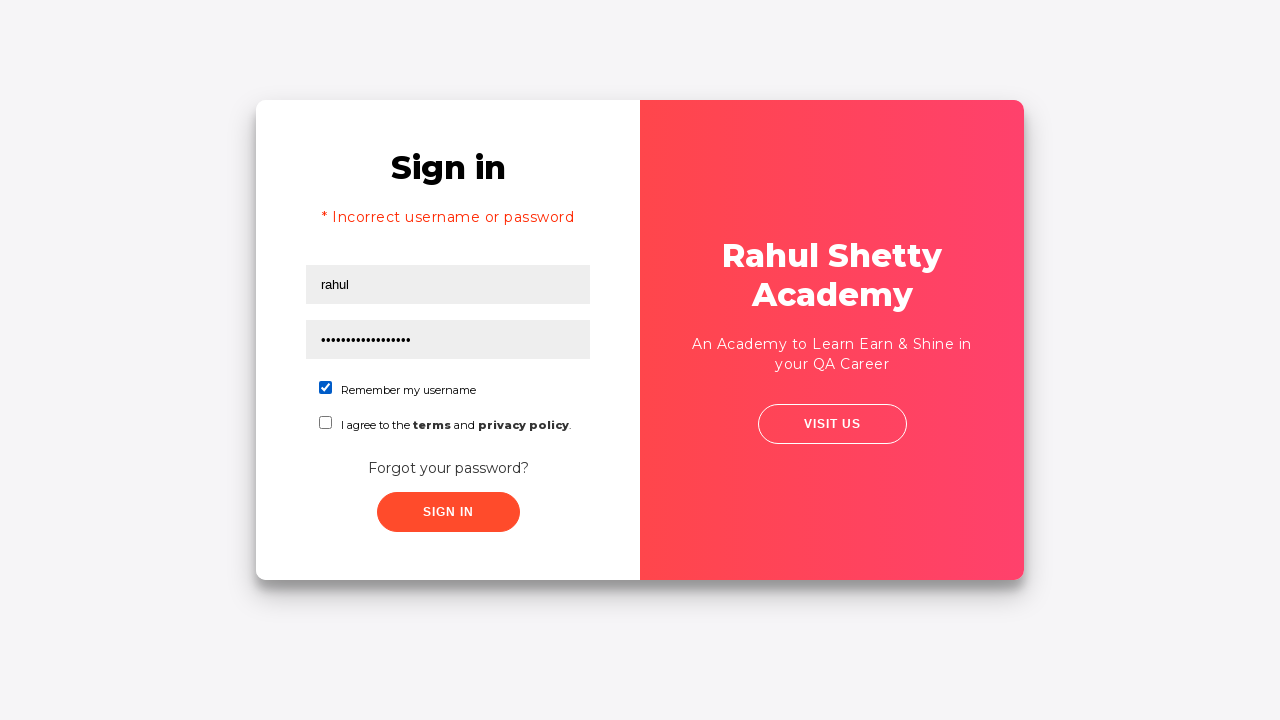

Clicked submit button to login with correct credentials at (448, 512) on button.submit
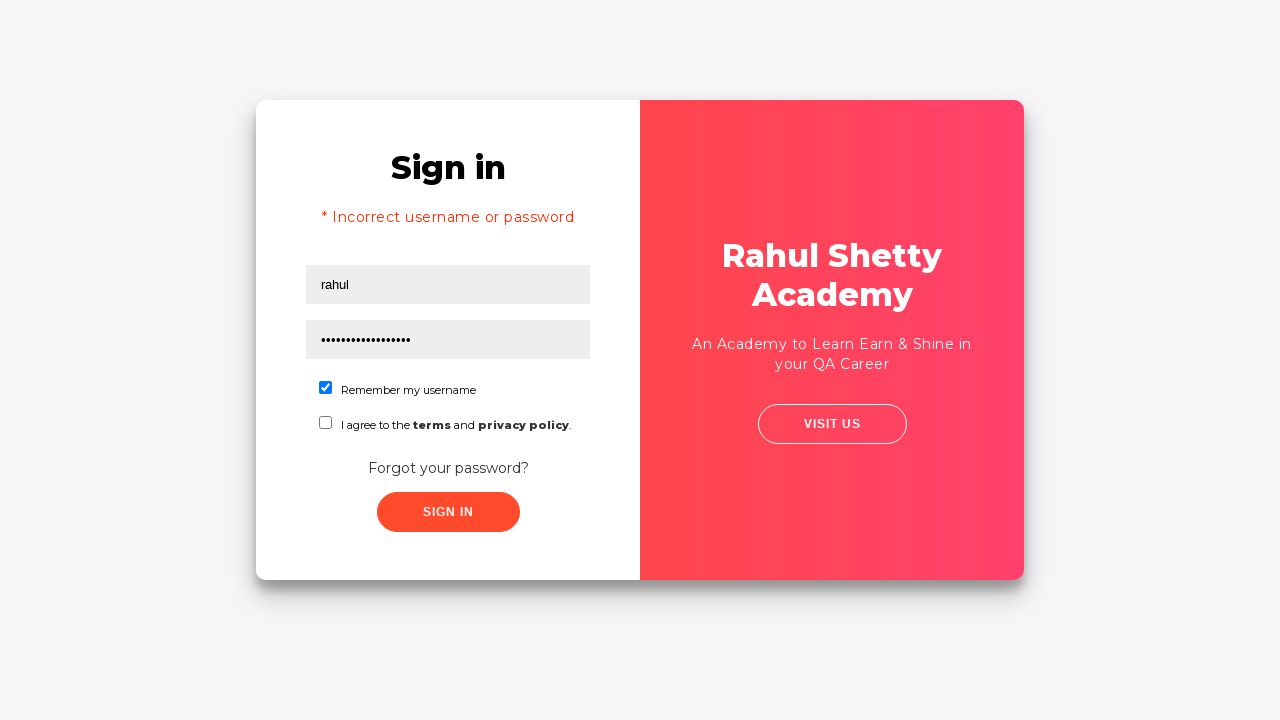

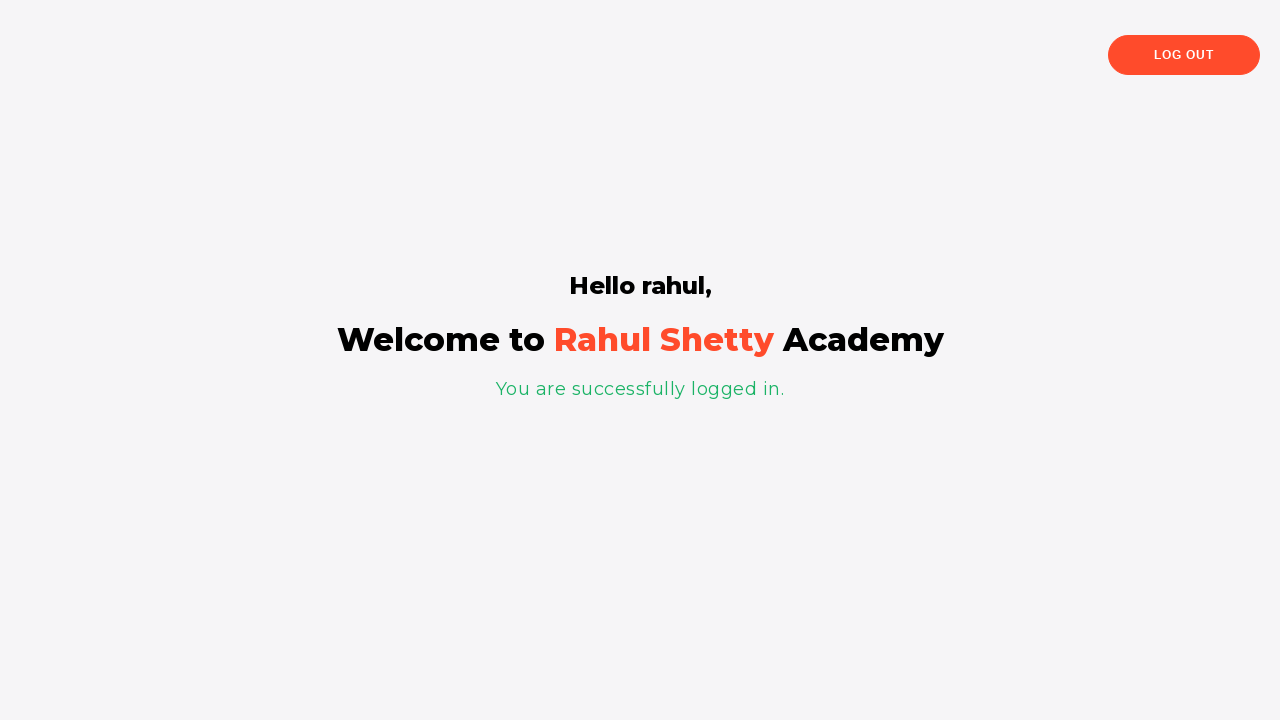